Tests the "Meu IFMG" menu link by clicking it and verifying navigation

Starting URL: https://www.ifmg.edu.br/sabara

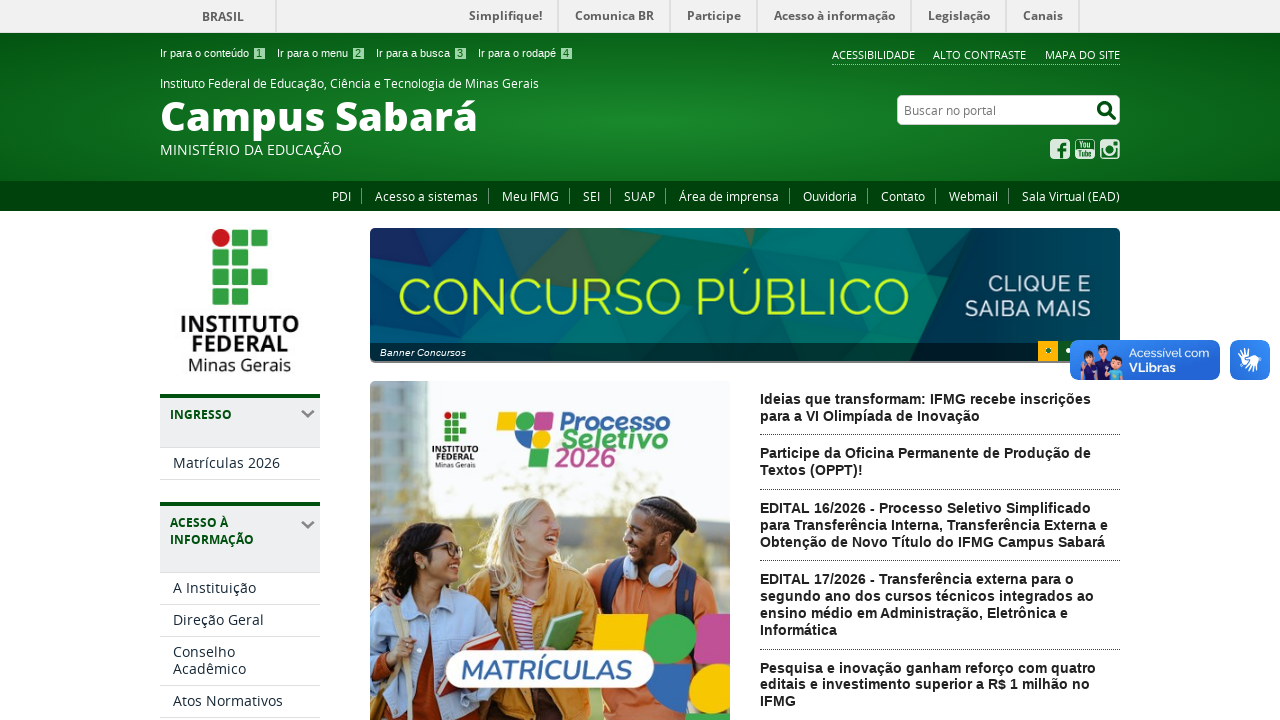

Clicked on 'Meu IFMG' menu link at (530, 196) on text=Meu IFMG
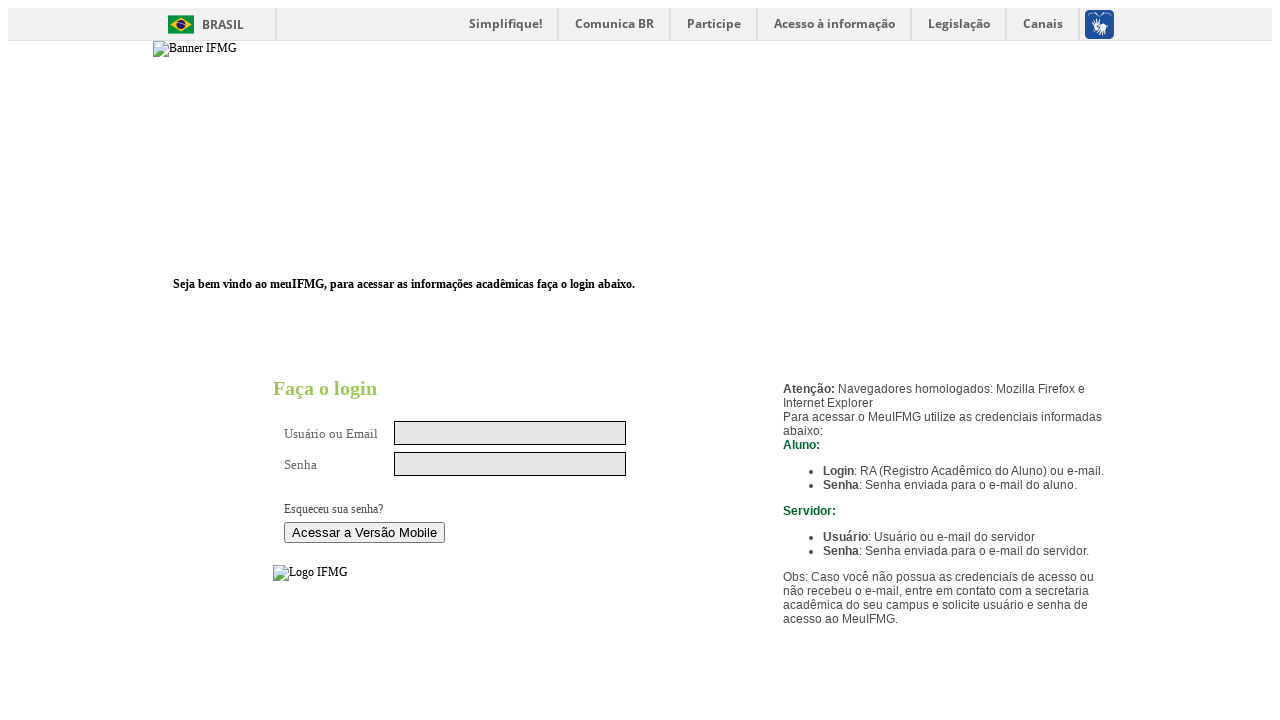

Waited for page to load after clicking 'Meu IFMG'
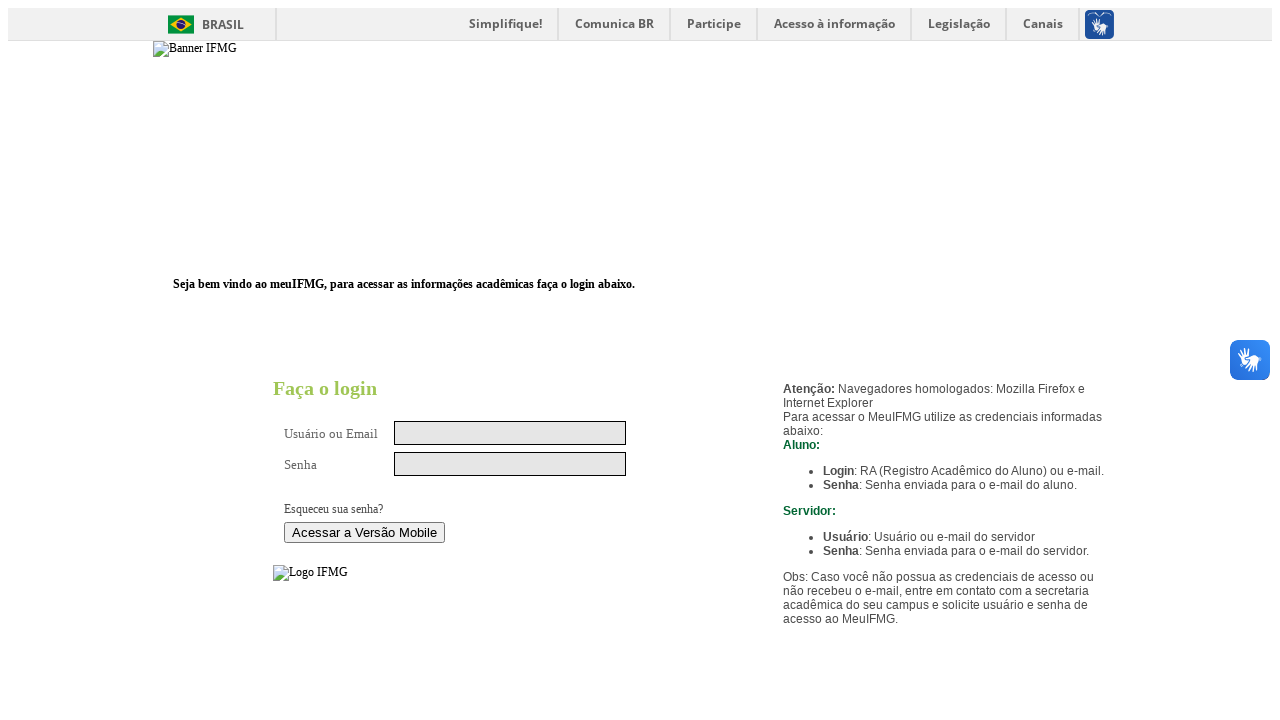

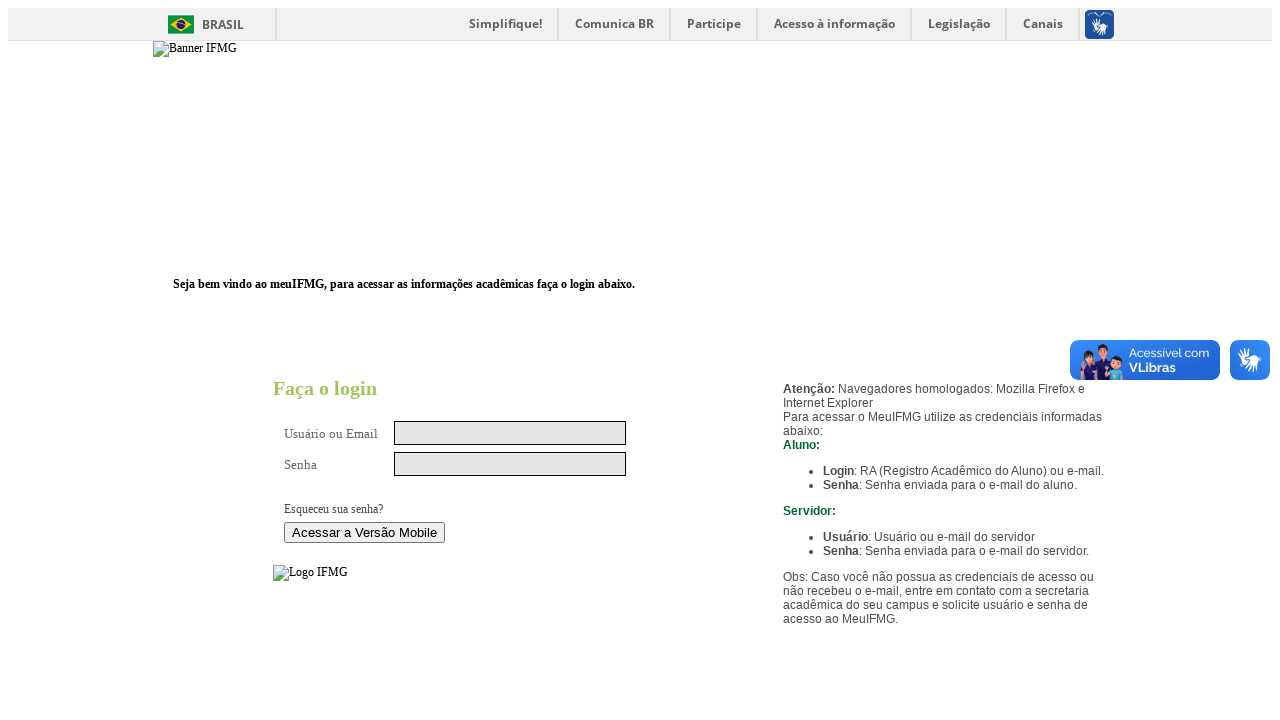